Tests JavaScript confirmation alert handling by clicking a button to trigger the alert, accepting it, and verifying the result message displays "You clicked: Ok".

Starting URL: http://the-internet.herokuapp.com/javascript_alerts

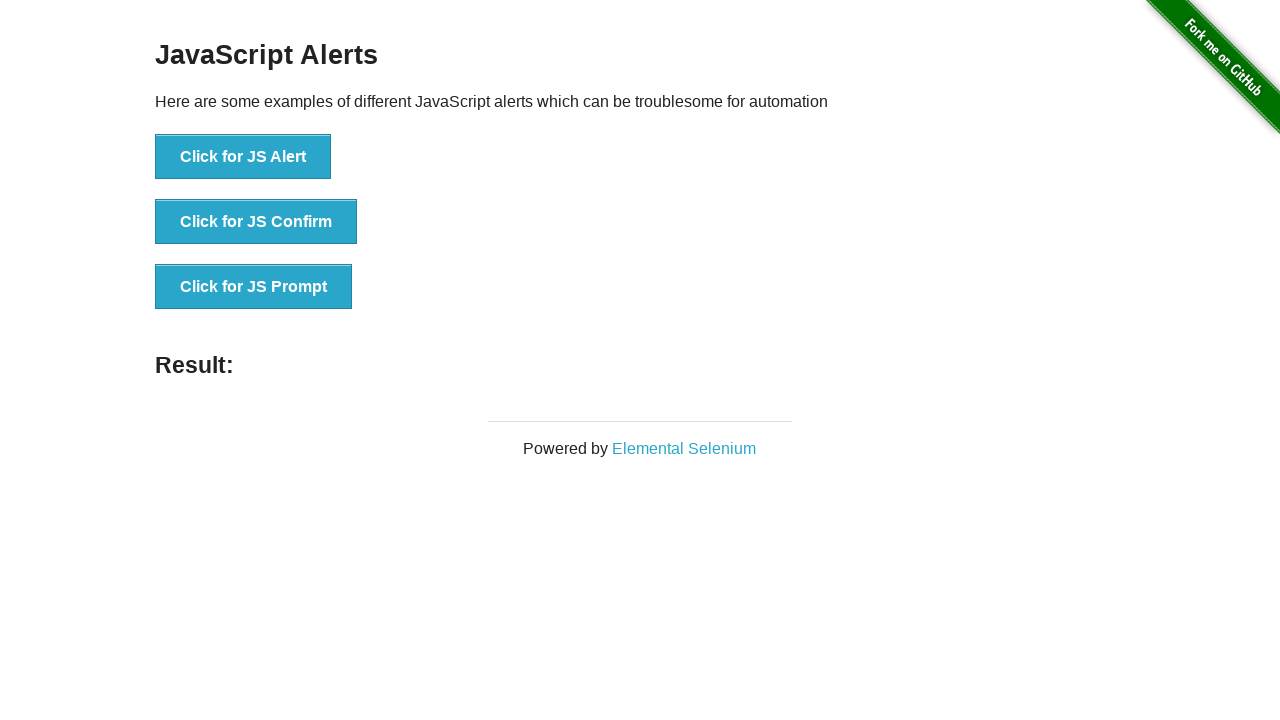

Clicked the confirmation alert button at (256, 222) on ul > li:nth-child(2) > button
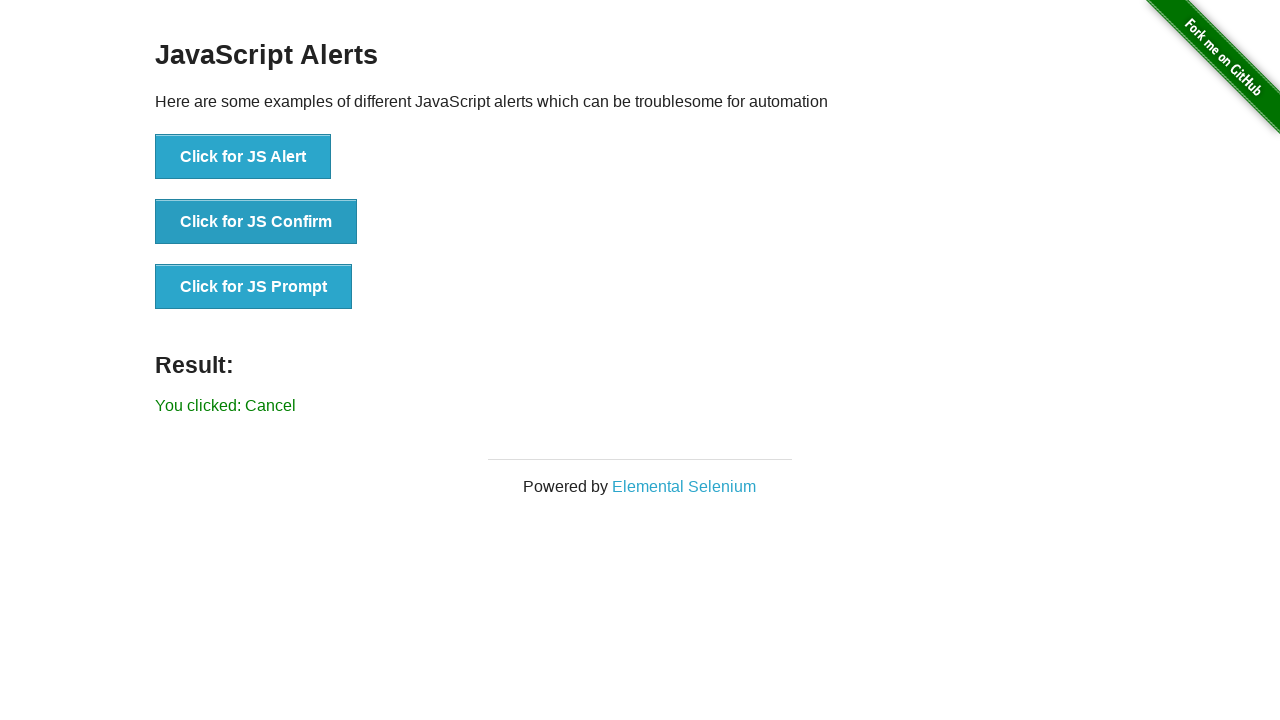

Set up dialog handler to accept confirmation alerts
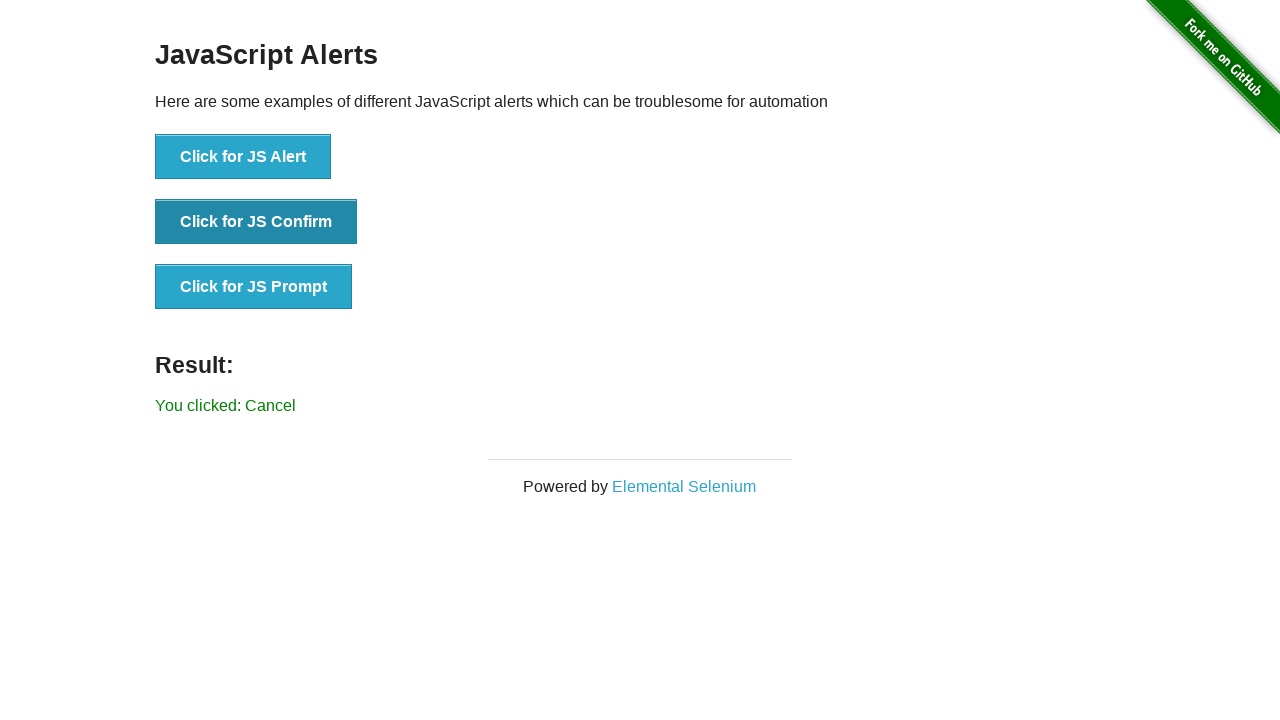

Clicked the confirmation alert button to trigger alert at (256, 222) on ul > li:nth-child(2) > button
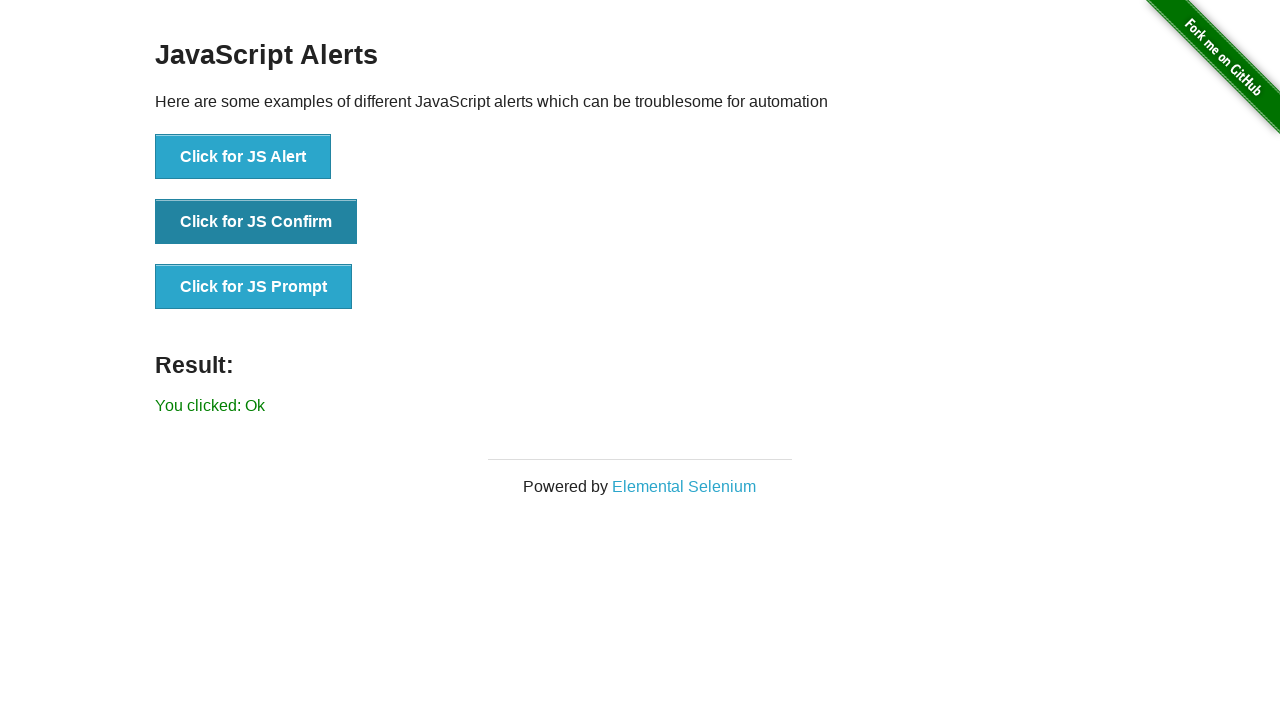

Result message element loaded
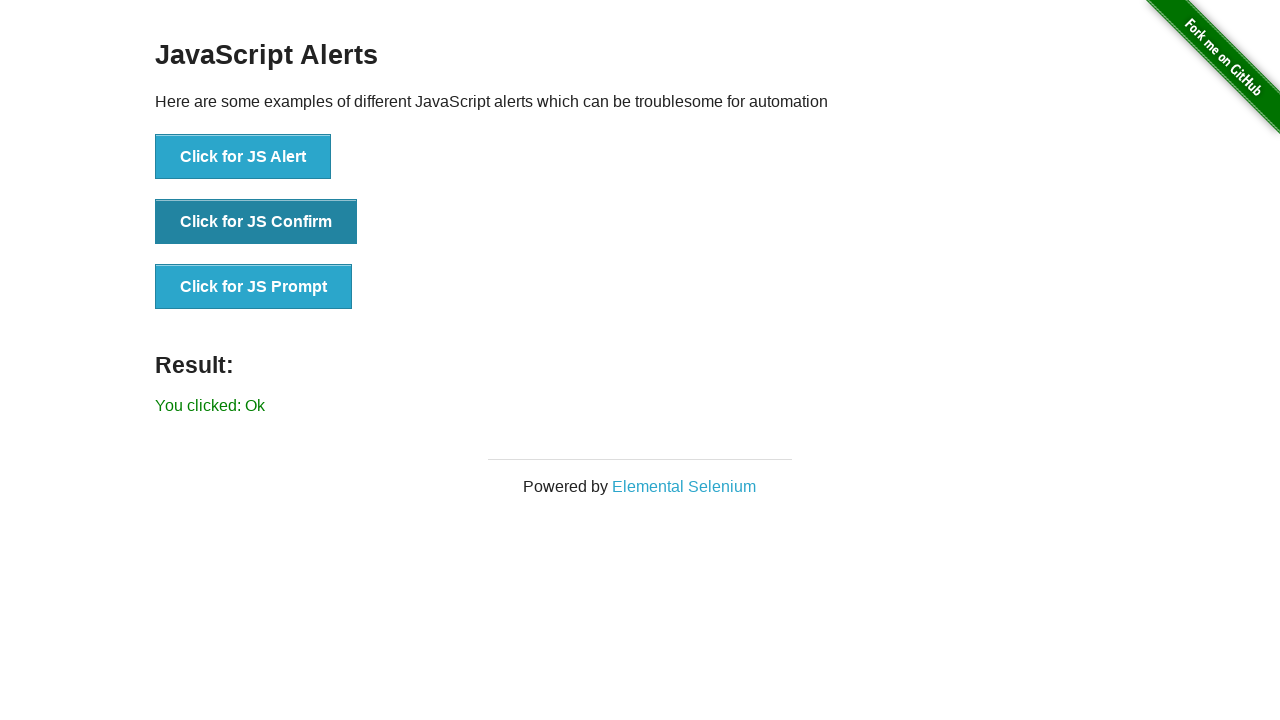

Retrieved result text from page
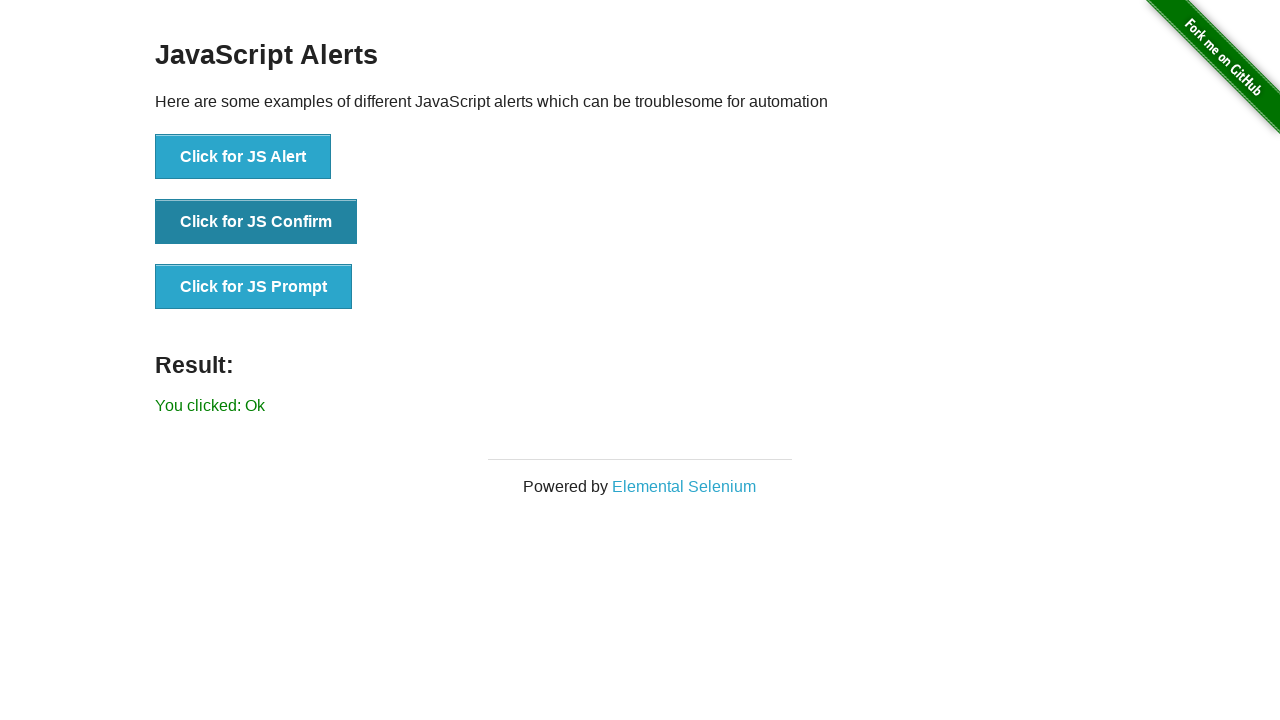

Verified result text is 'You clicked: Ok'
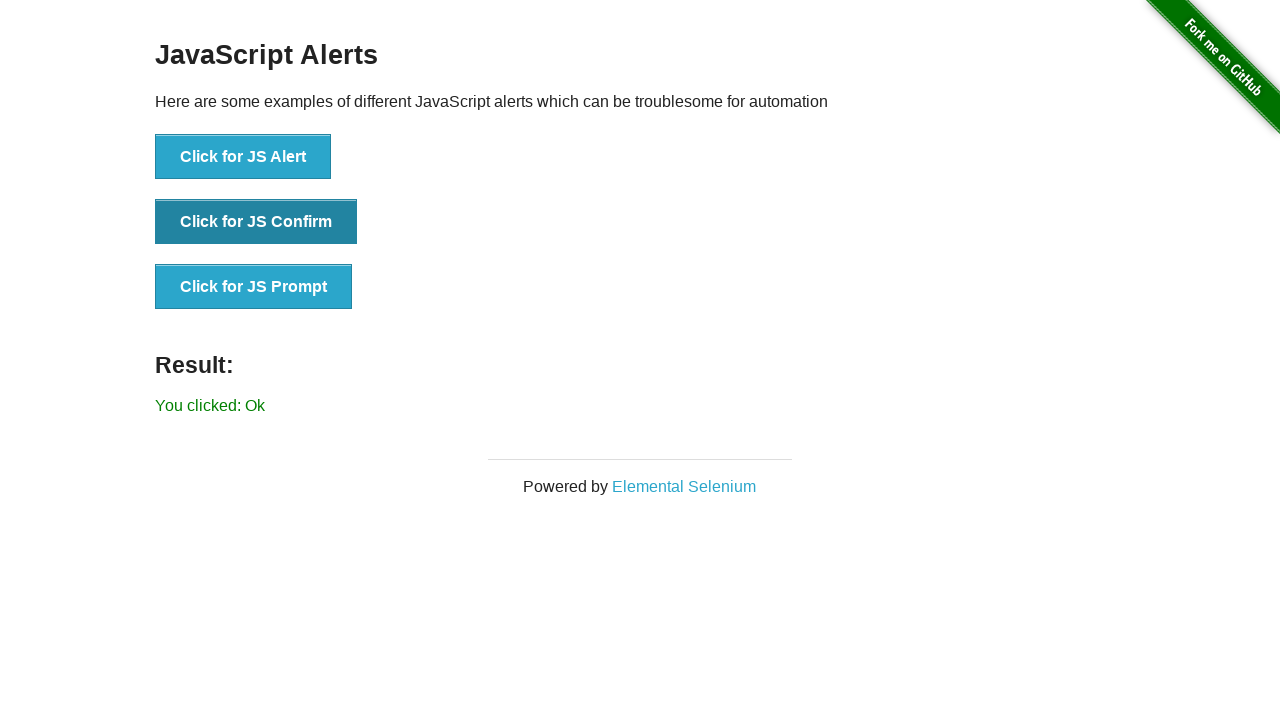

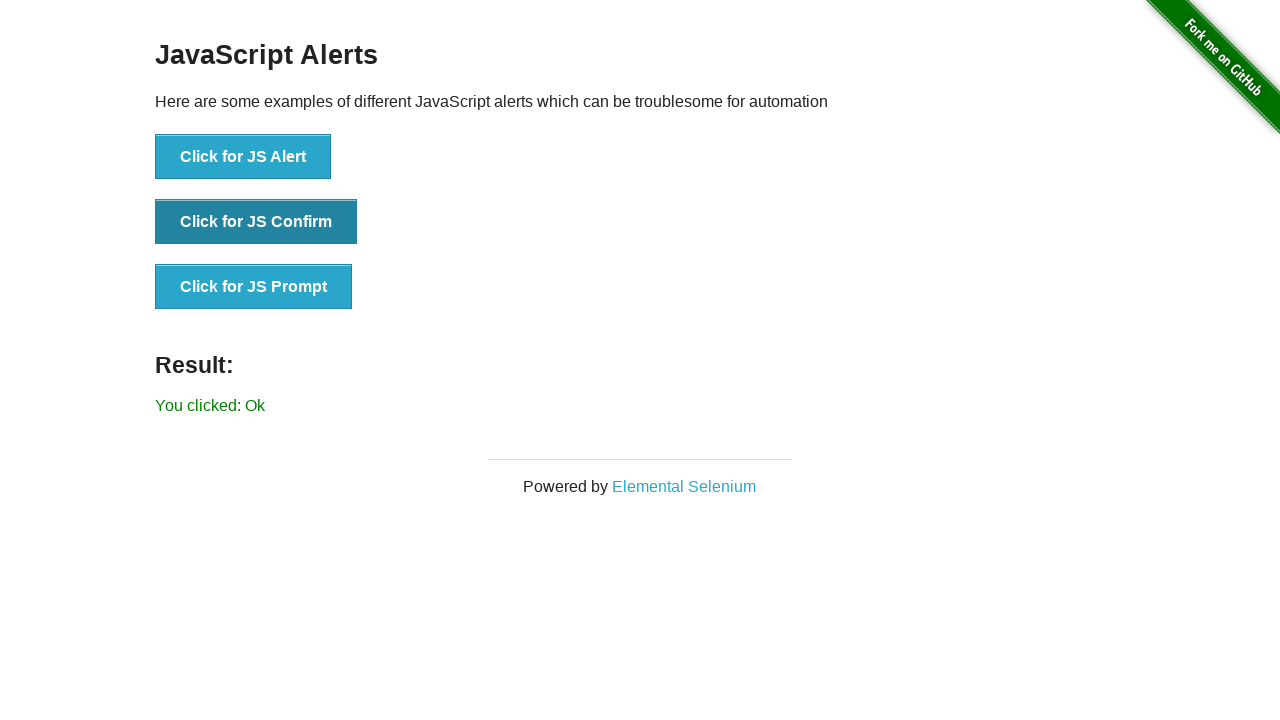